Tests interaction with elements inside shadow DOM by finding and filling a pizza input field using JavaScript execution

Starting URL: https://selectorshub.com/iframe-in-shadow-dom/

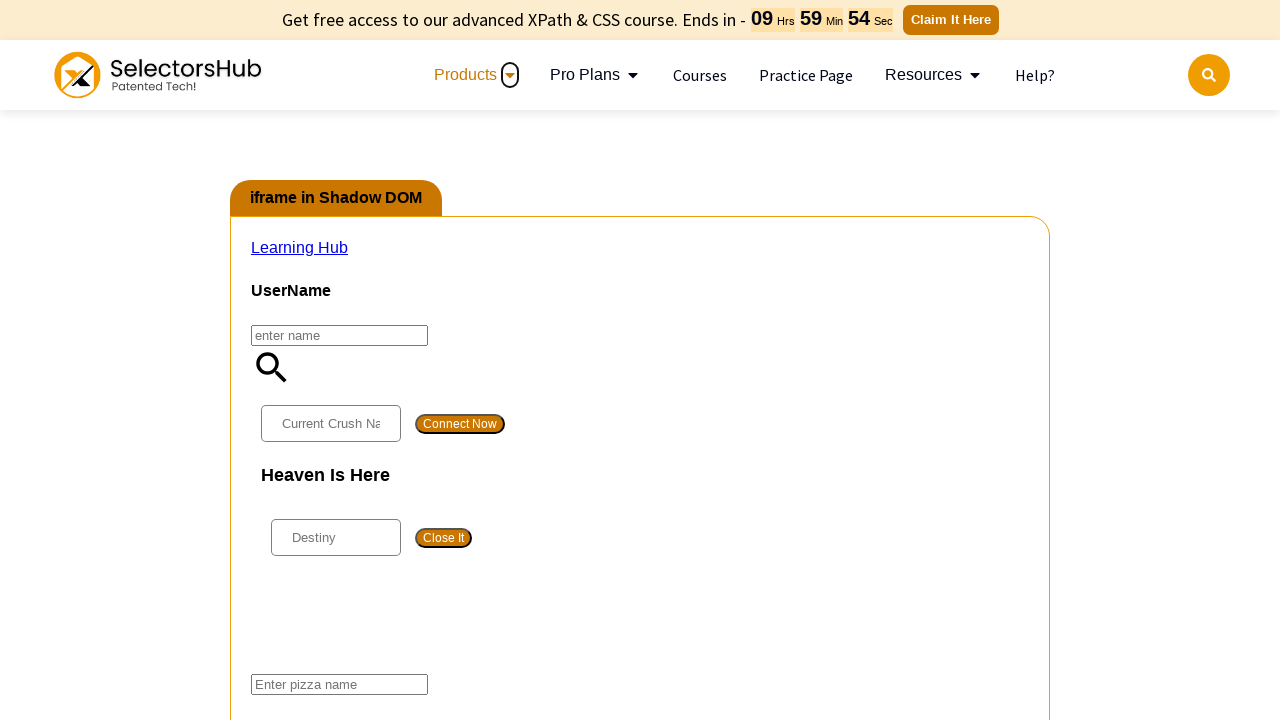

Waited 5 seconds for page to fully load
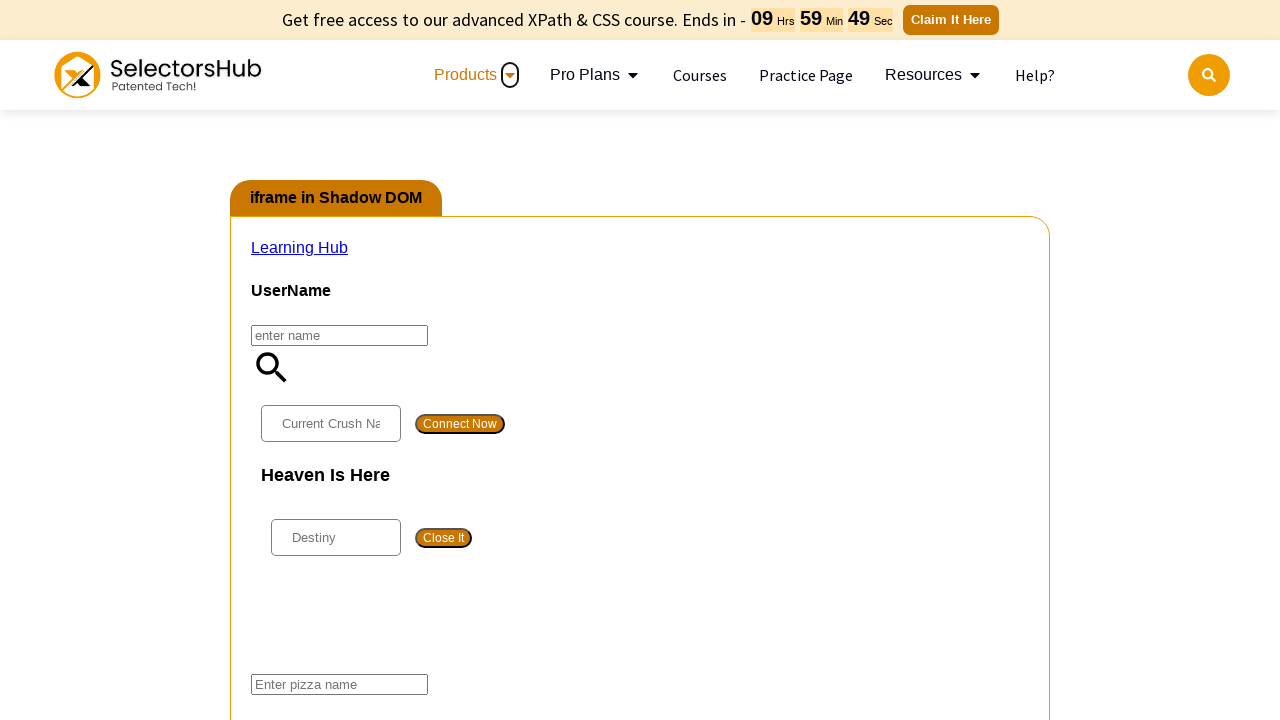

Located pizza input field inside nested shadow DOM using JavaScript
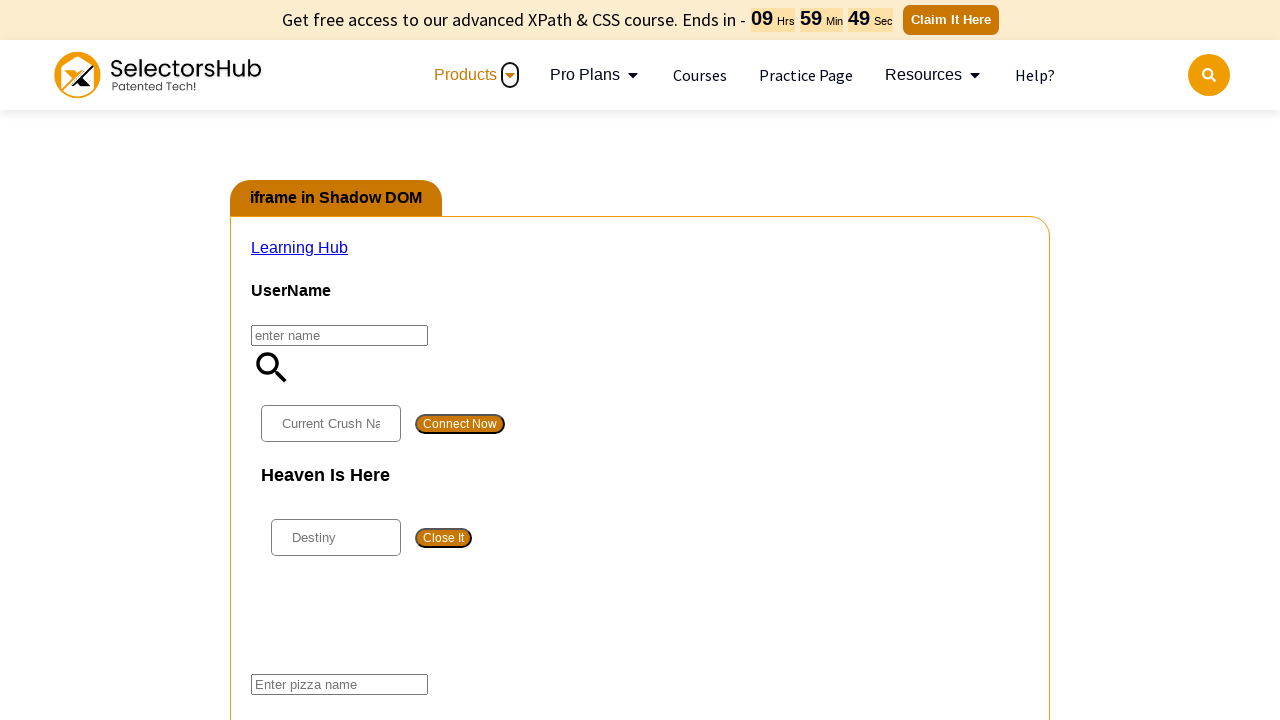

Set pizza input field value to 'Veg Pizza'
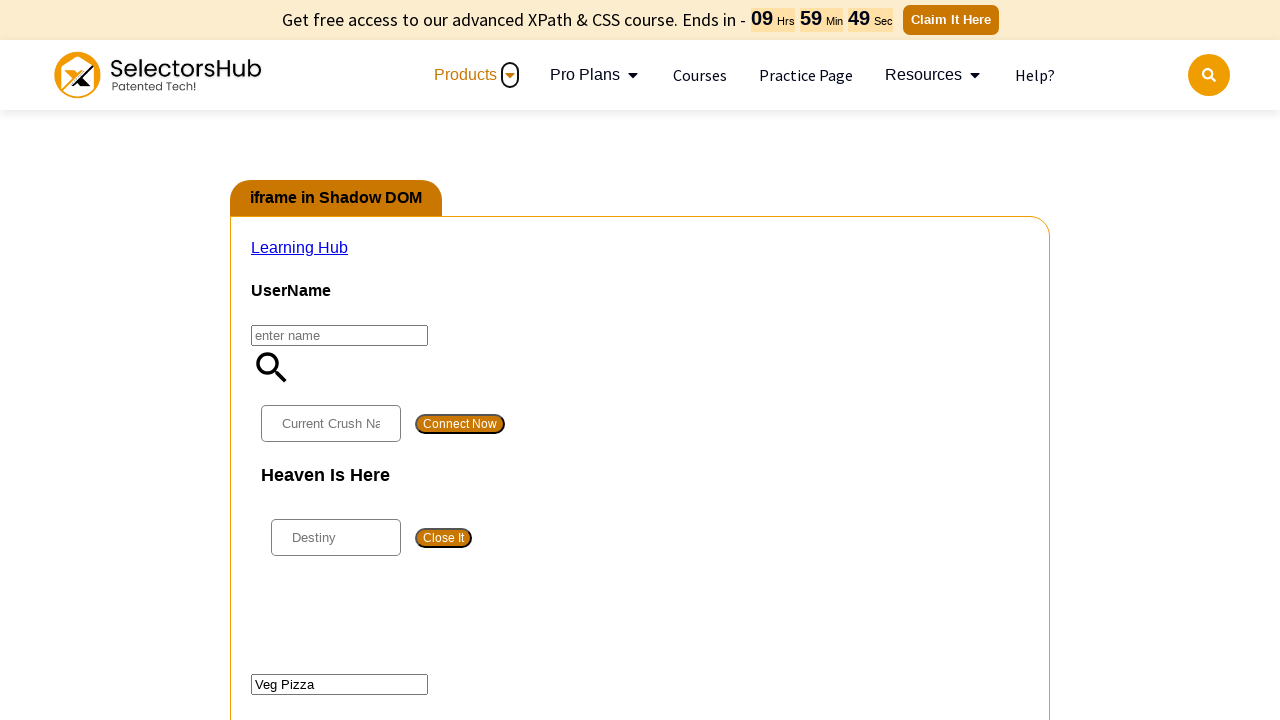

Triggered input event on pizza field to confirm value change
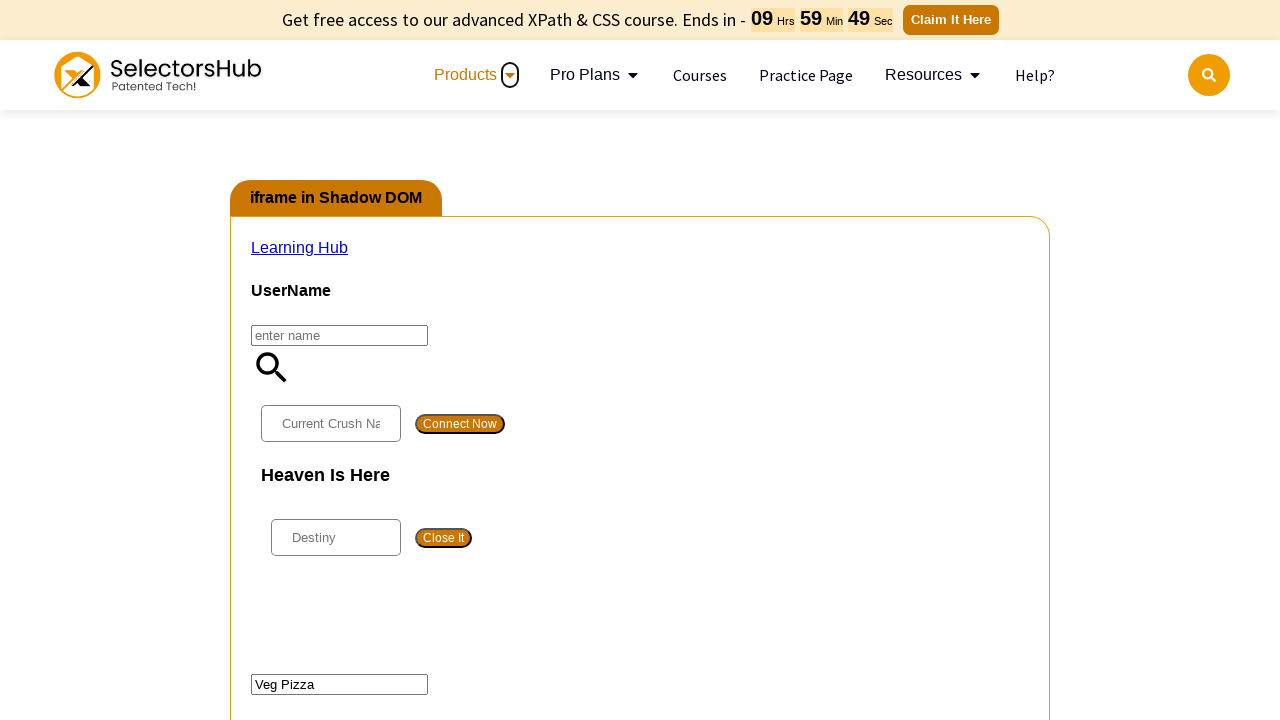

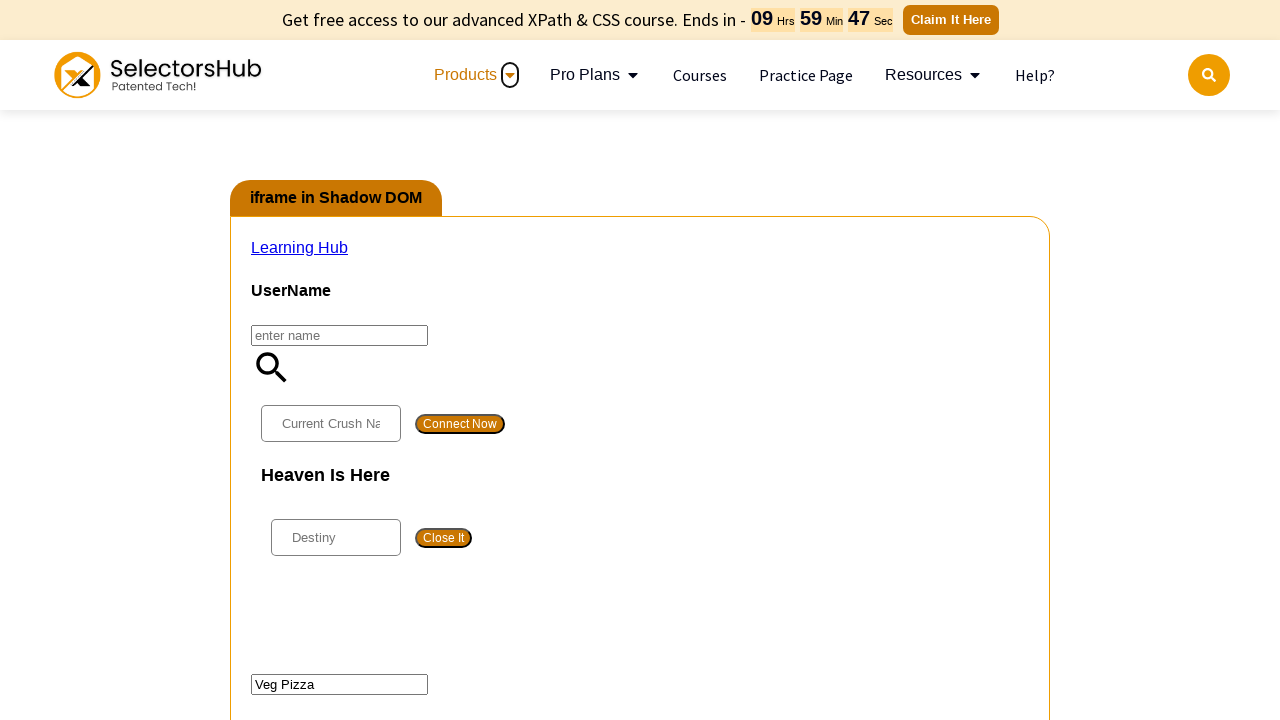